Navigates to wisequarter.com and verifies that the page title contains "Wise"

Starting URL: https://www.wisequarter.com

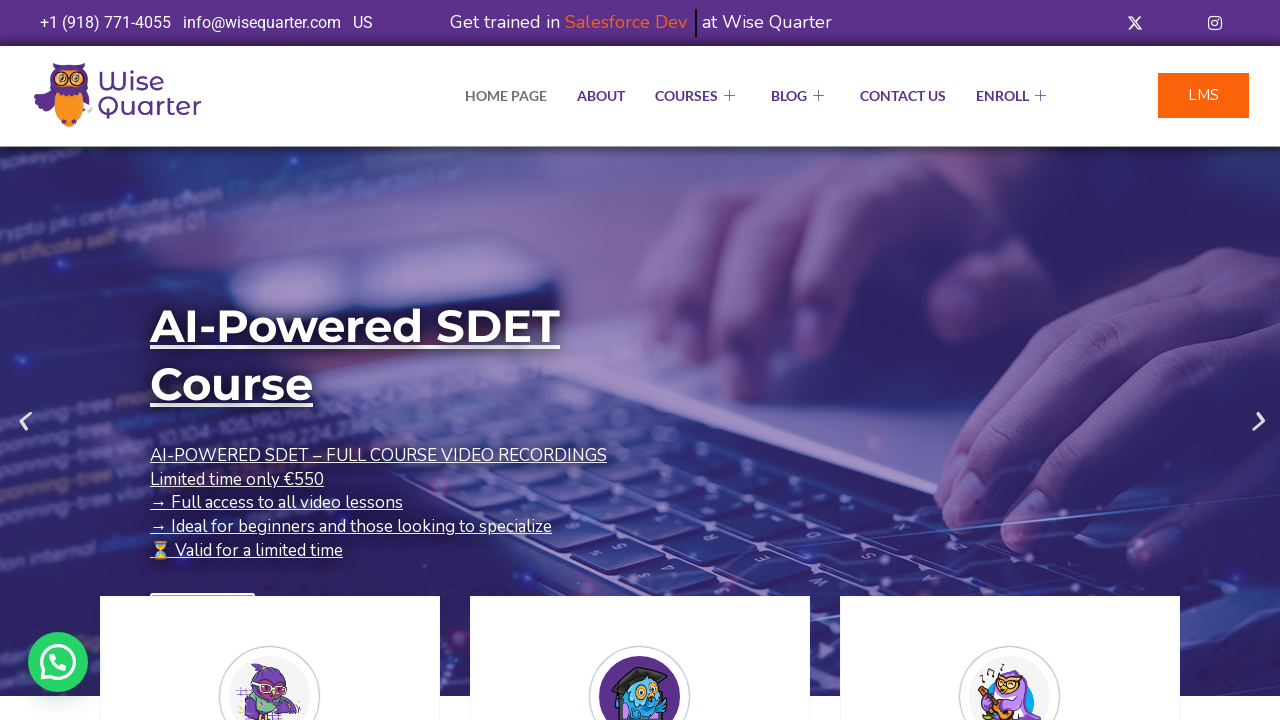

Retrieved page title
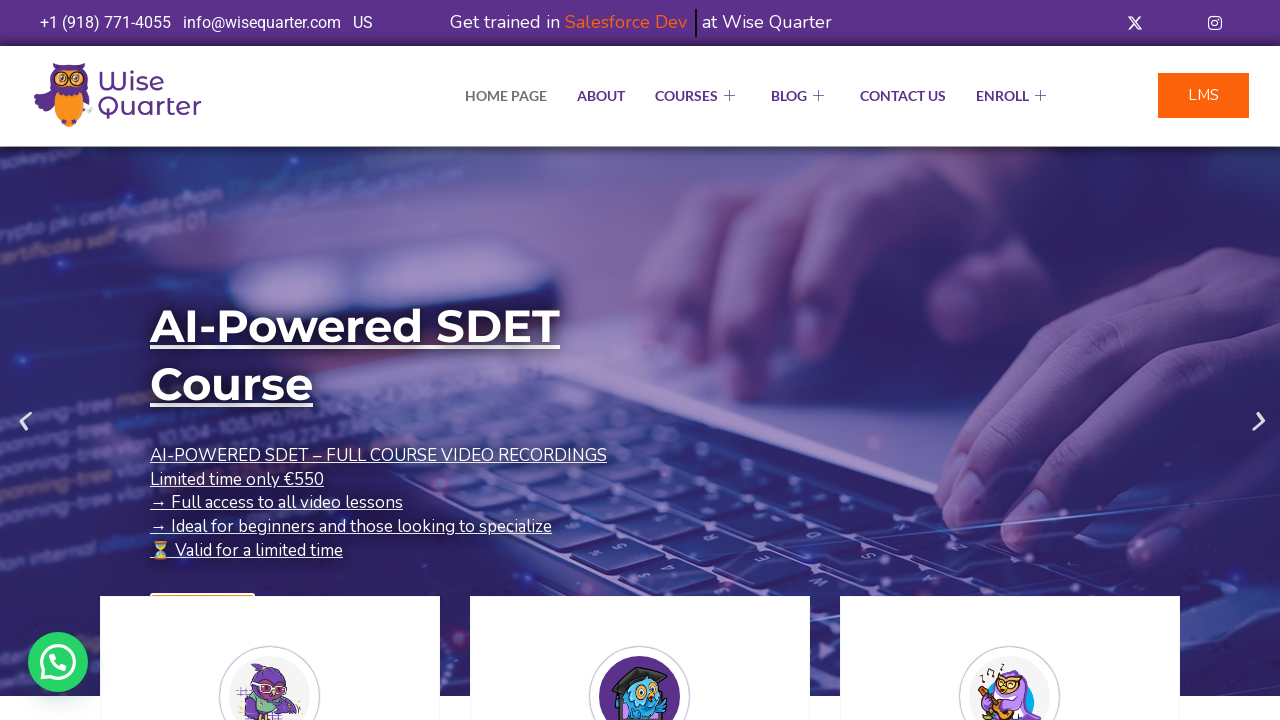

Verified page title contains 'Wise'
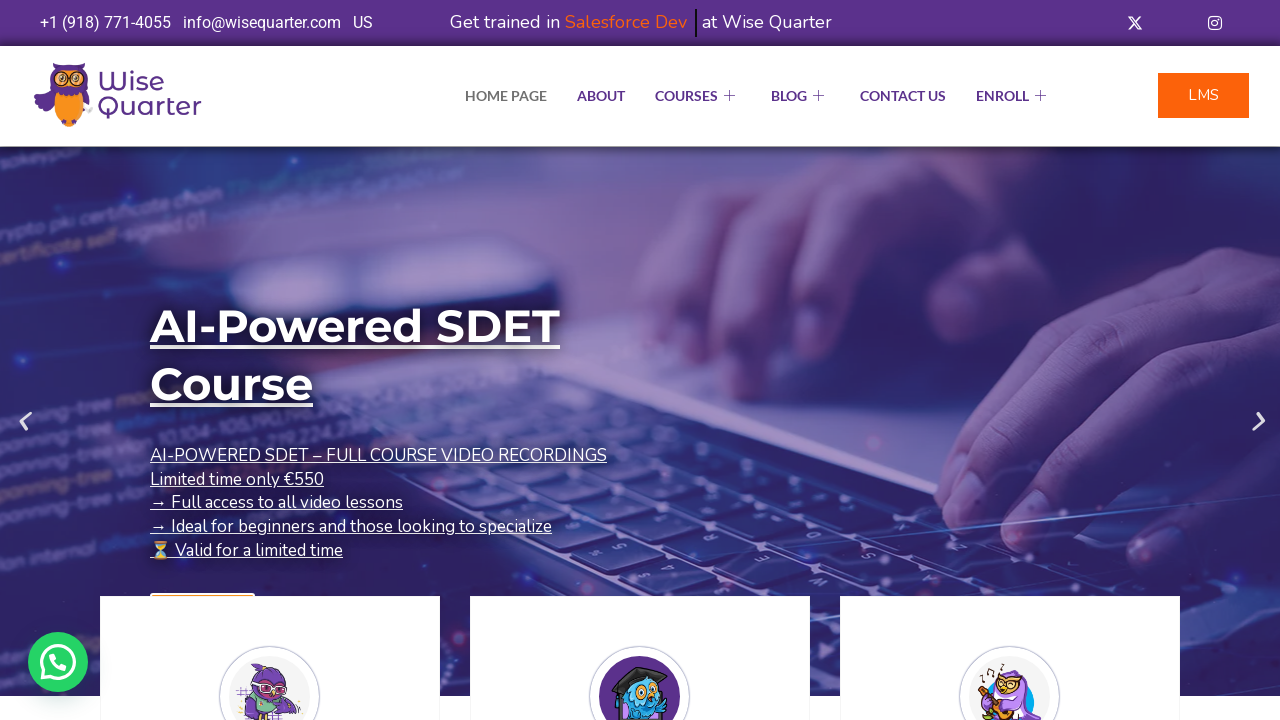

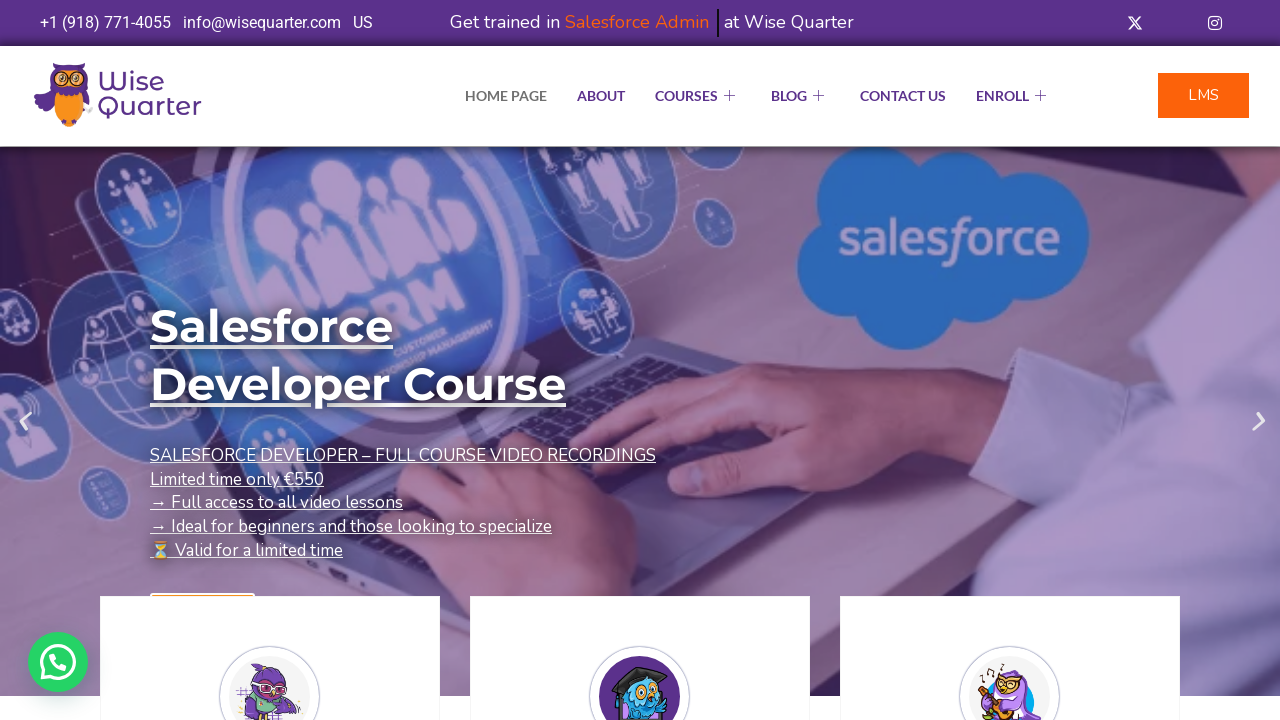